Tests iframe handling by switching between single and nested frames, filling text inputs in each frame

Starting URL: http://demo.automationtesting.in/Frames.html

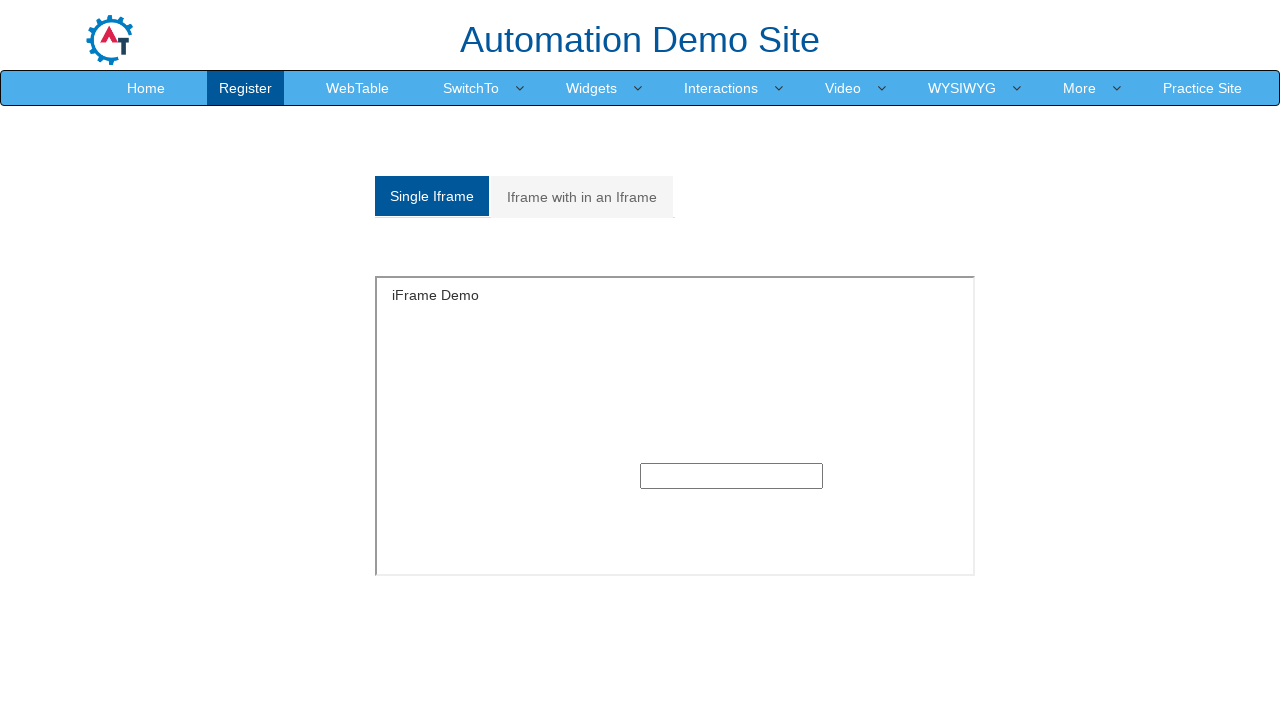

Filled text input in single frame with 'Hello' on iframe#singleframe >> internal:control=enter-frame >> input[type='text']
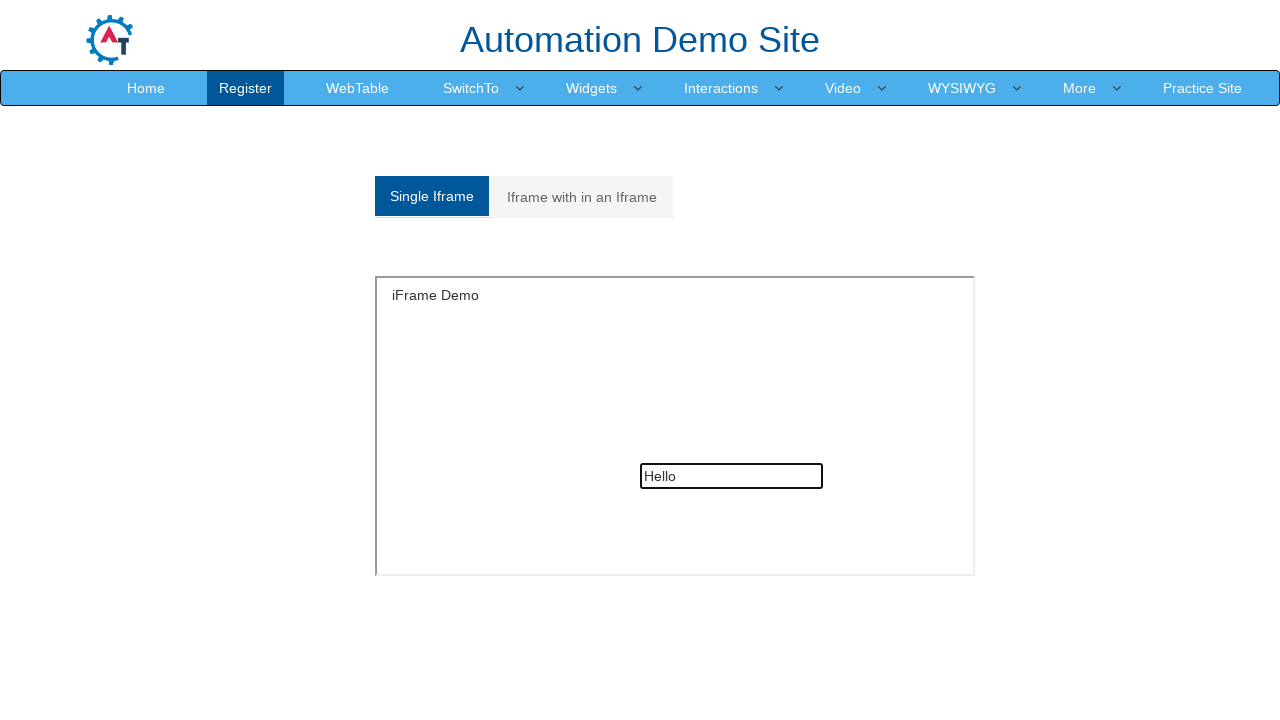

Clicked on nested frames tab at (582, 197) on (//a[@class='analystic'])[2]
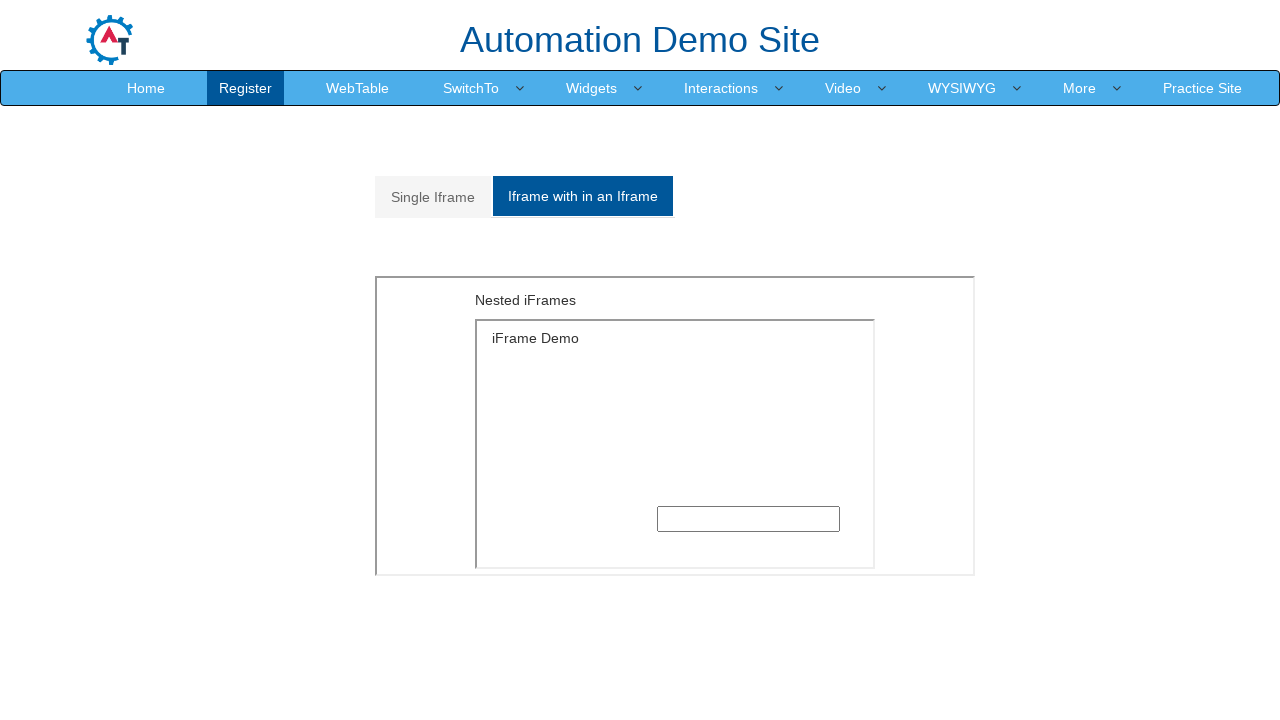

Filled text input in nested frame with 'World' on iframe[src='MultipleFrames.html'] >> internal:control=enter-frame >> iframe[src=
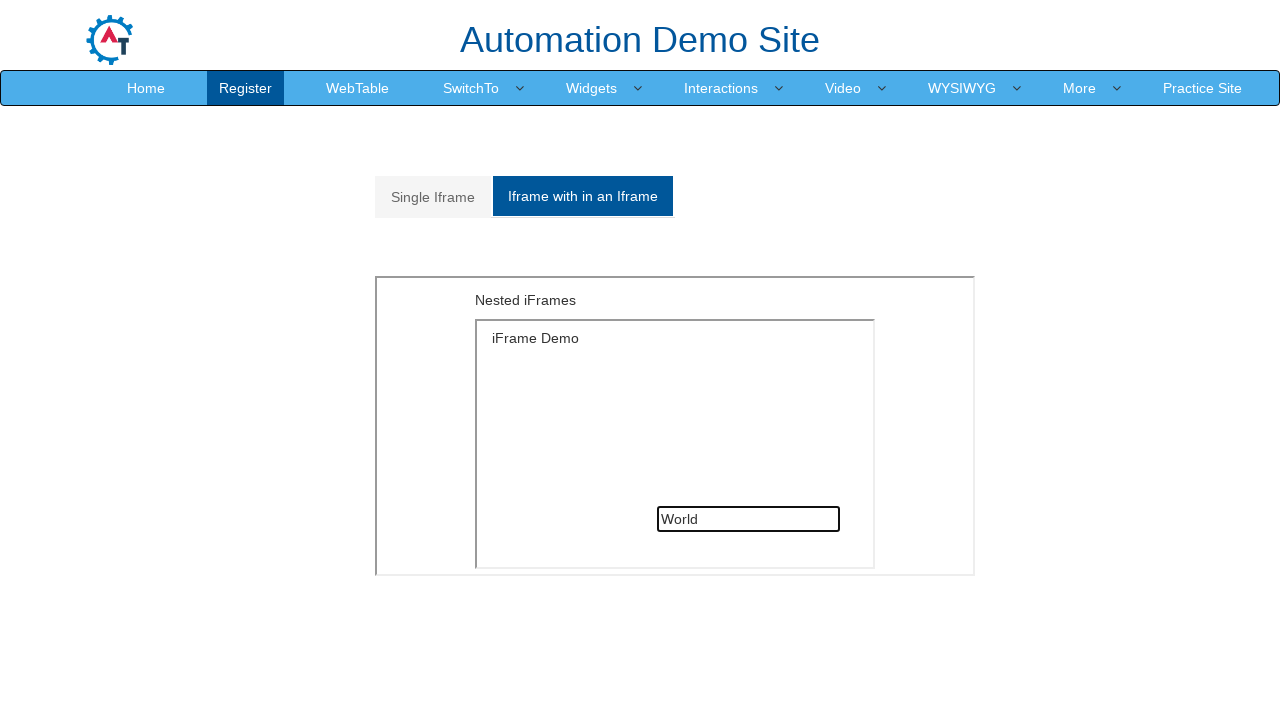

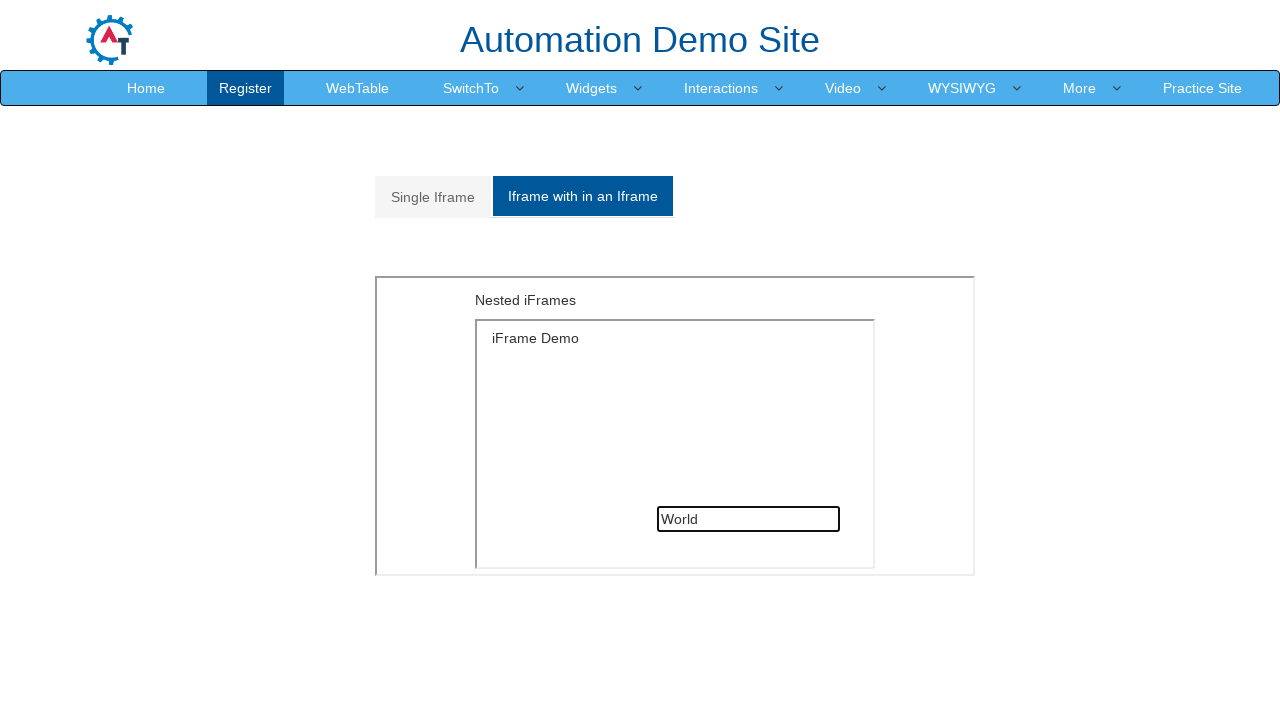